Navigates to an automation practice page and interacts with a table to count rows and columns, then retrieves specific row data

Starting URL: https://rahulshettyacademy.com/AutomationPractice/

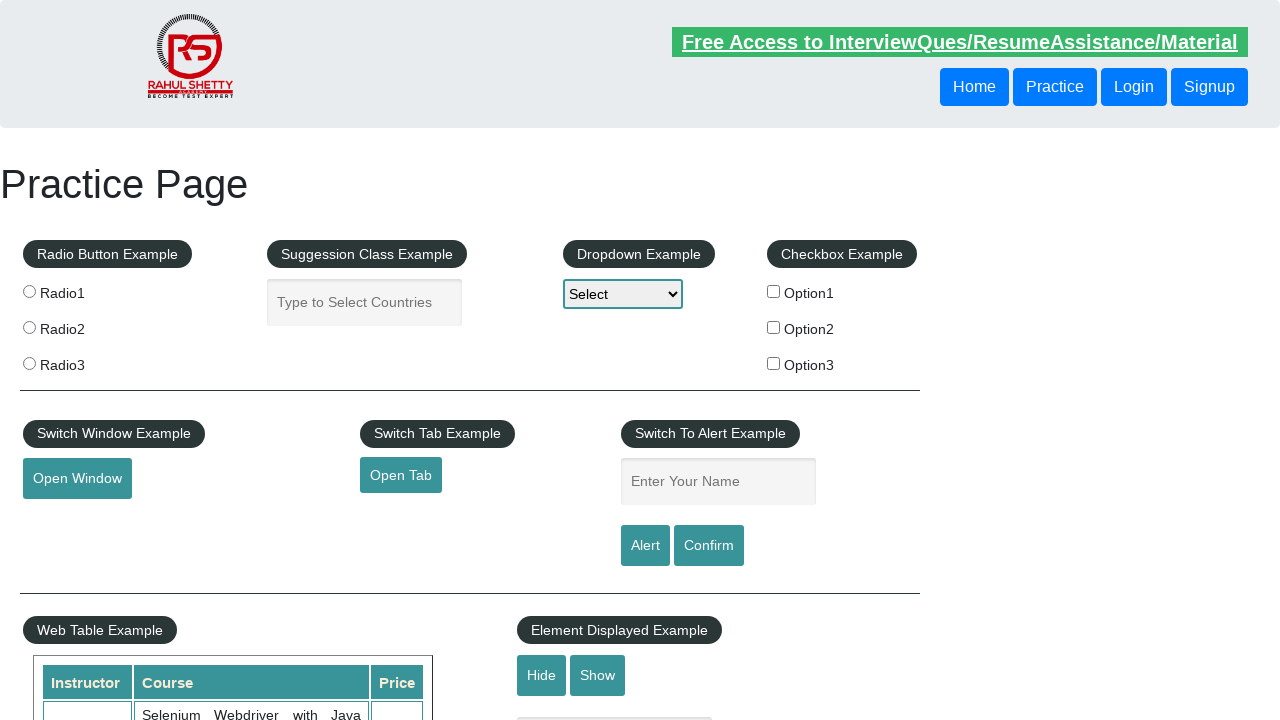

Waited for table to load
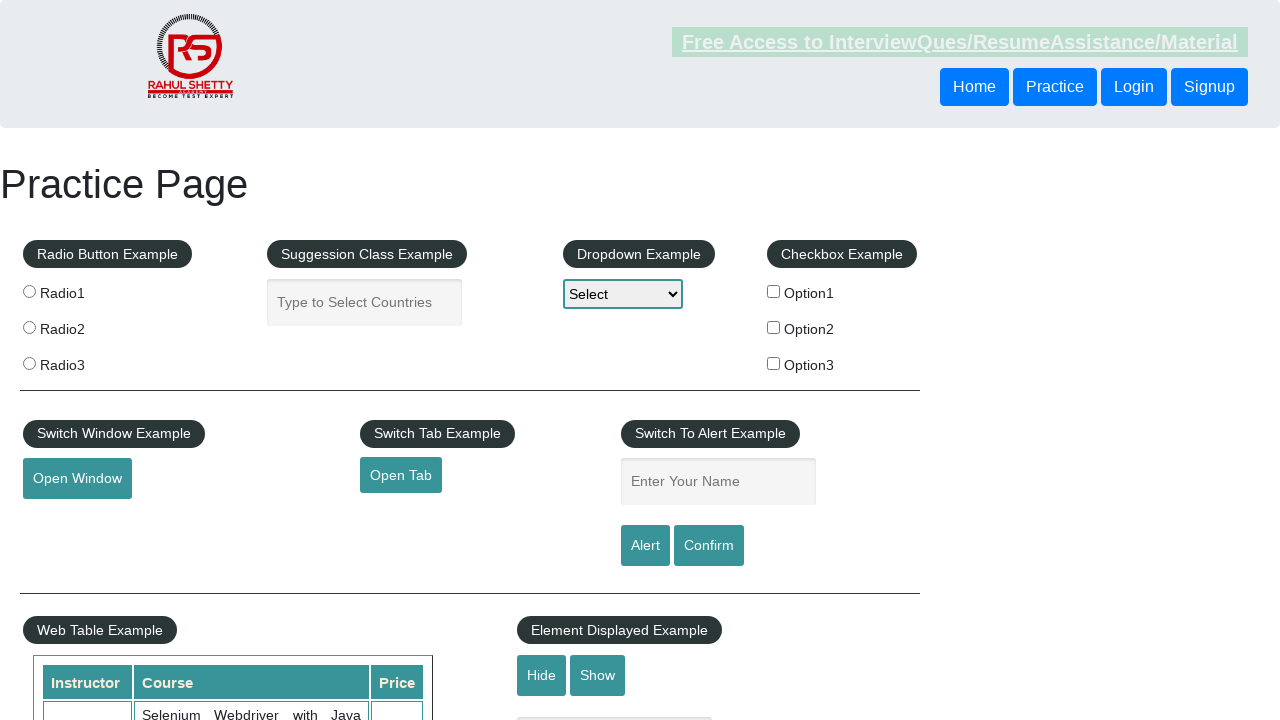

Counted table rows: 11 rows found
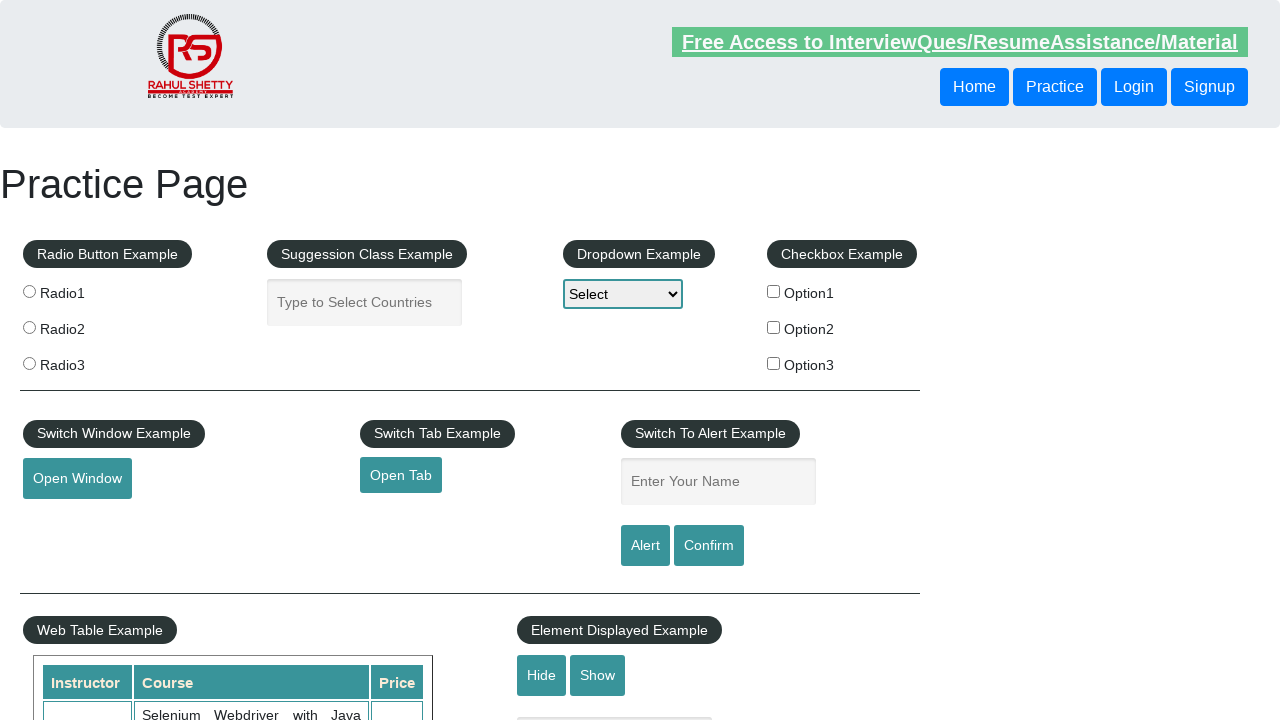

Counted table columns: 3 columns found
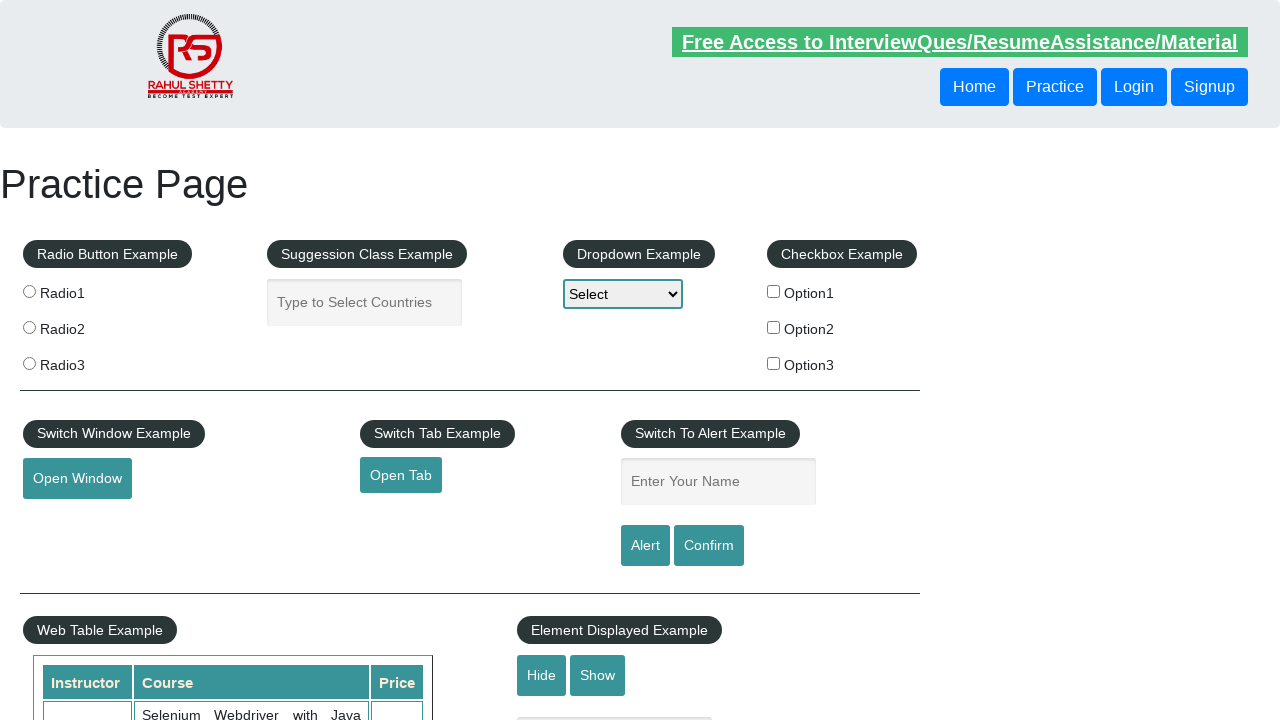

Retrieved text from second row: 
                            Rahul Shetty
                            Learn SQL in Practical + Database Testing from Scratch
                            25
                        
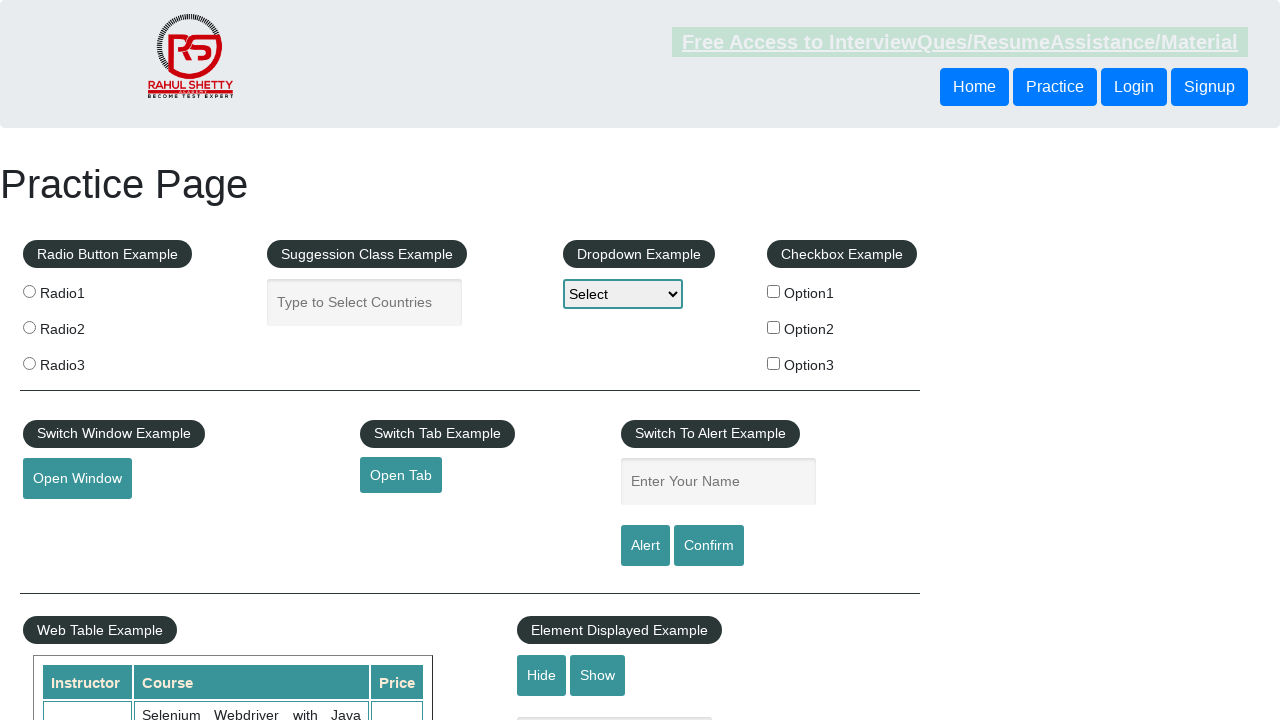

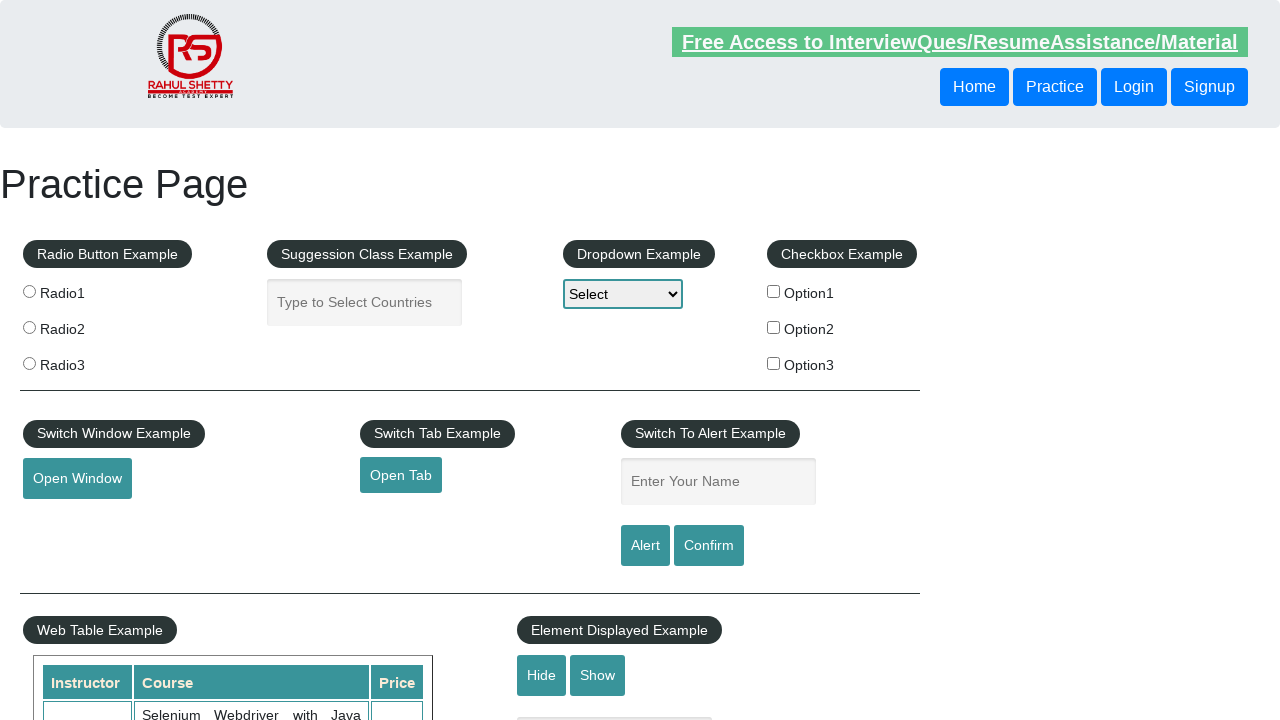